Tests checkbox functionality by navigating to the checkboxes page, verifying initial checkbox states, clicking both checkboxes to toggle them, and verifying the final states.

Starting URL: https://the-internet.herokuapp.com/

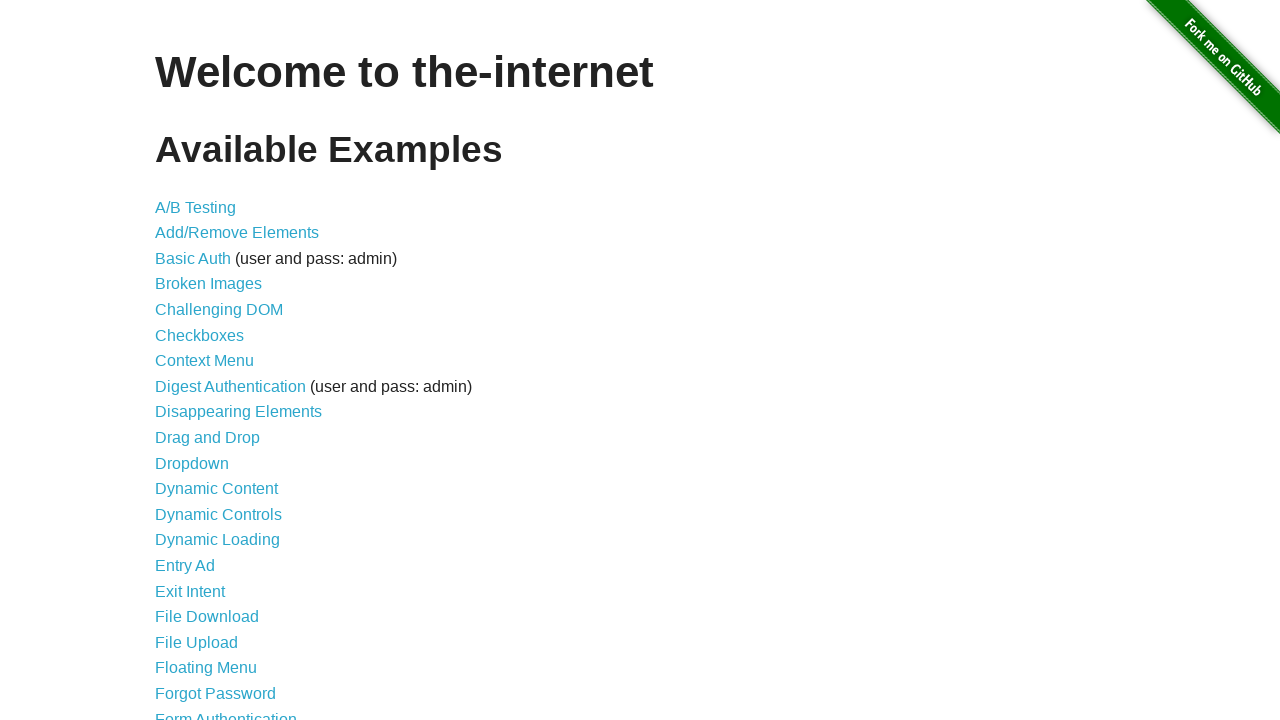

Clicked on Checkboxes link from main page at (200, 335) on a[href='/checkboxes']
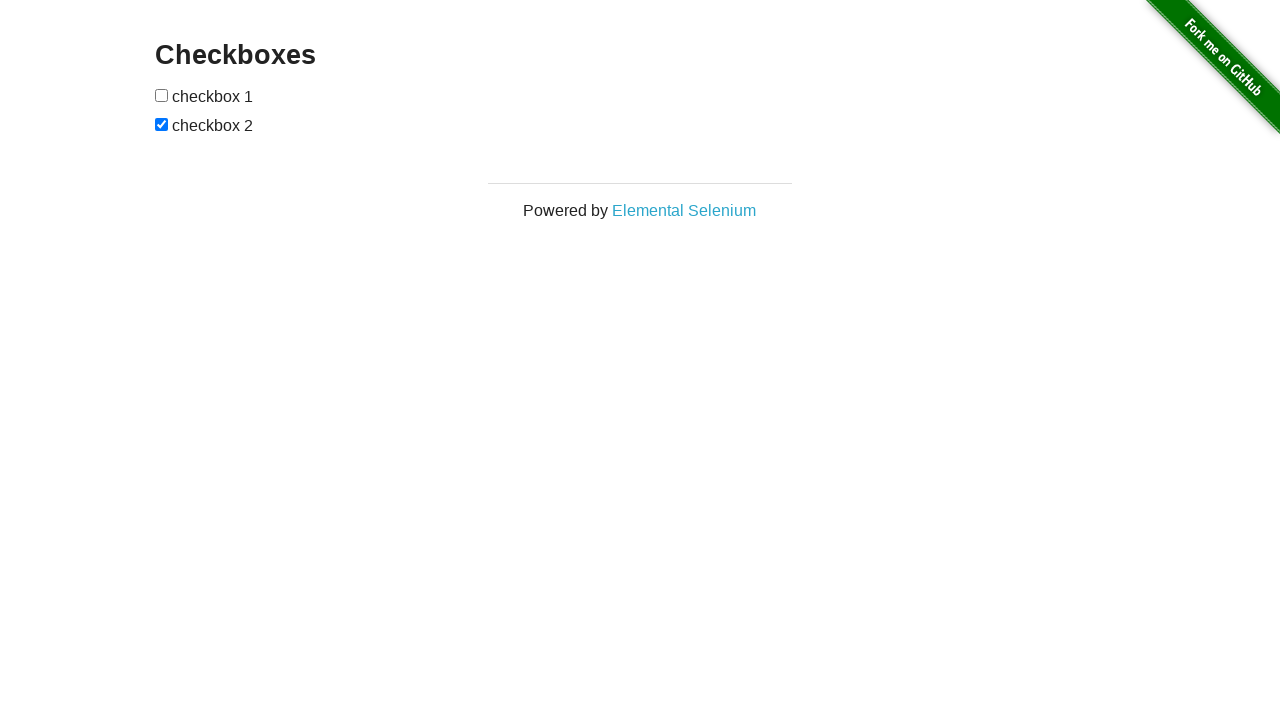

Checkboxes page loaded and checkbox elements are visible
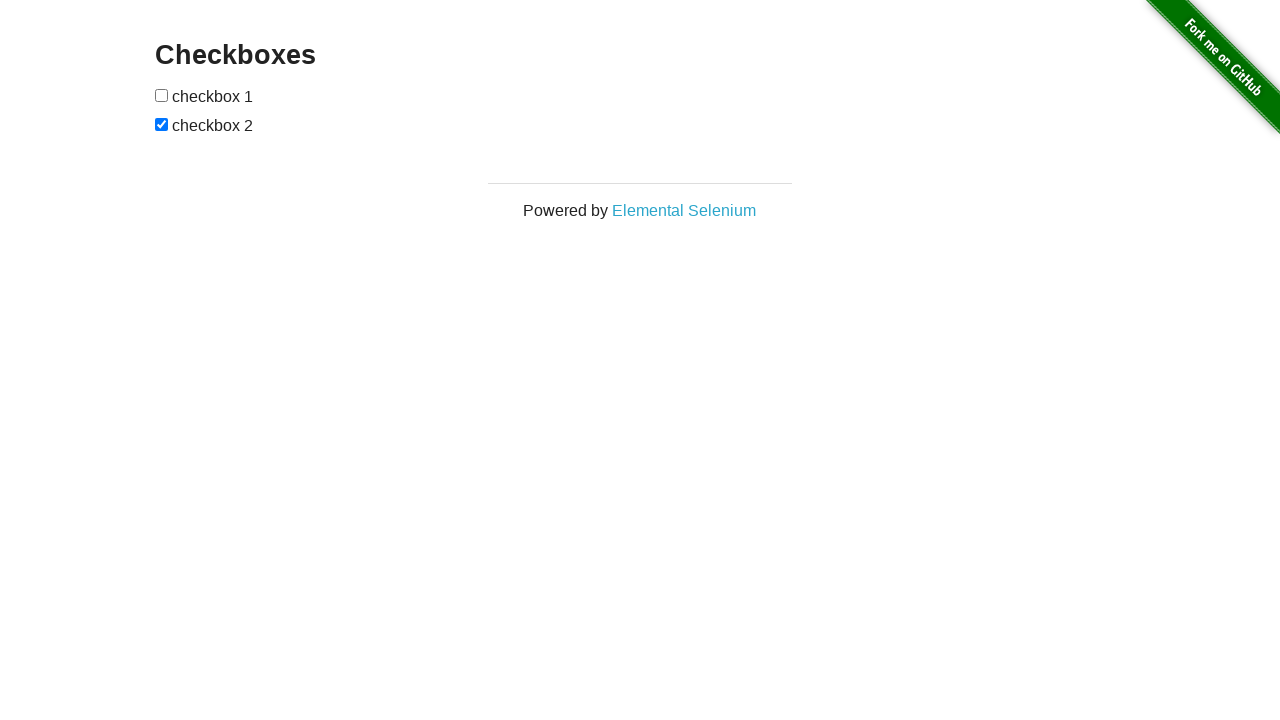

Located checkbox elements on the page
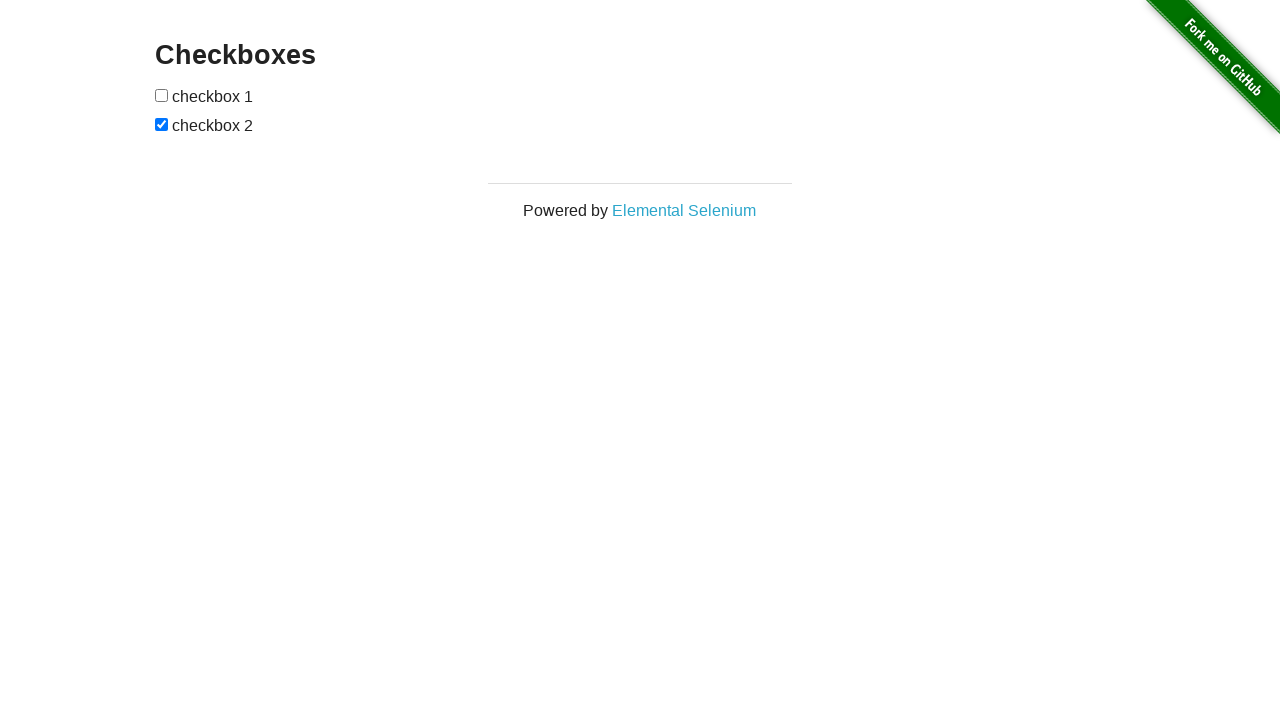

Verified checkbox 1 is initially unchecked
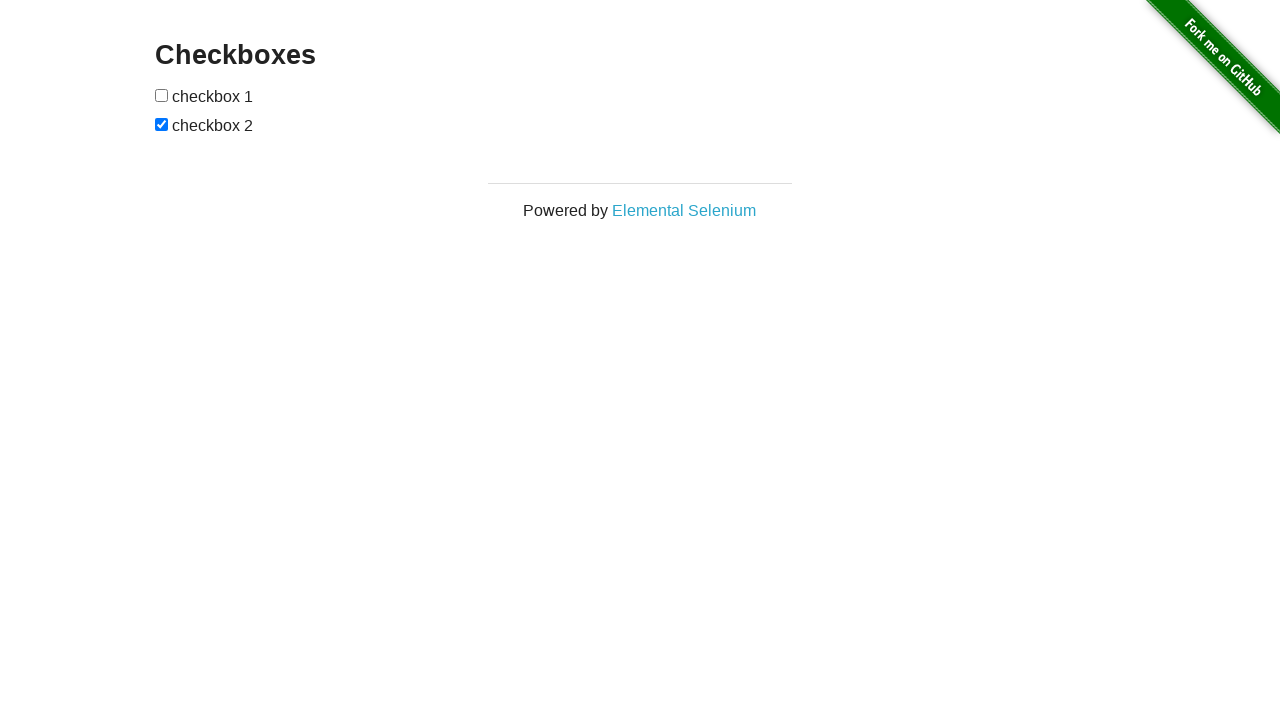

Verified checkbox 2 is initially checked
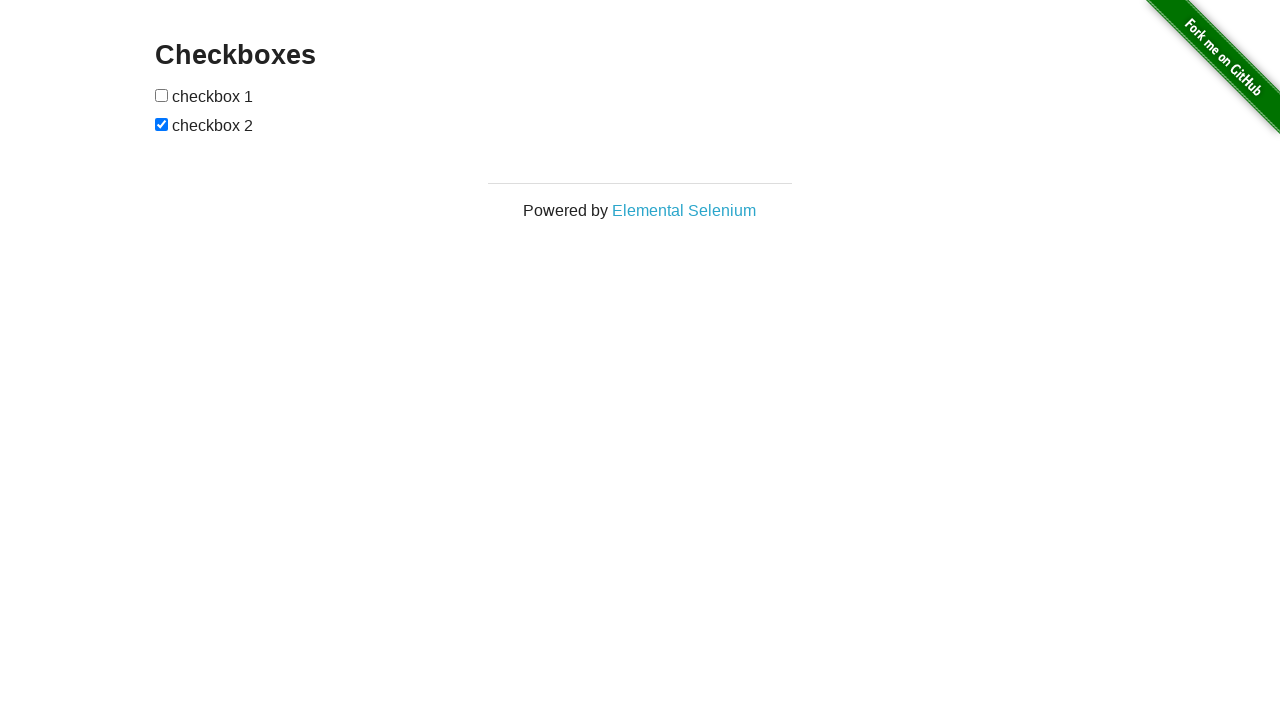

Clicked checkbox 1 to toggle it to checked at (162, 95) on input[type='checkbox'] >> nth=0
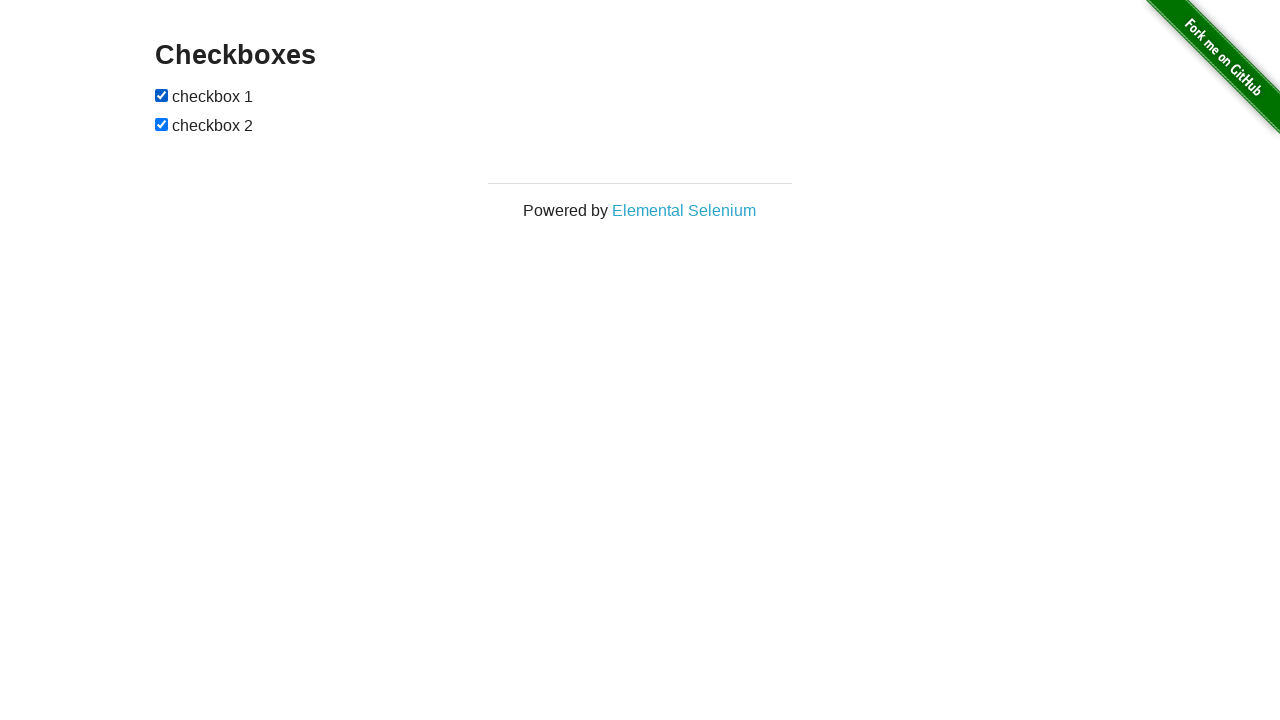

Clicked checkbox 2 to toggle it to unchecked at (162, 124) on input[type='checkbox'] >> nth=1
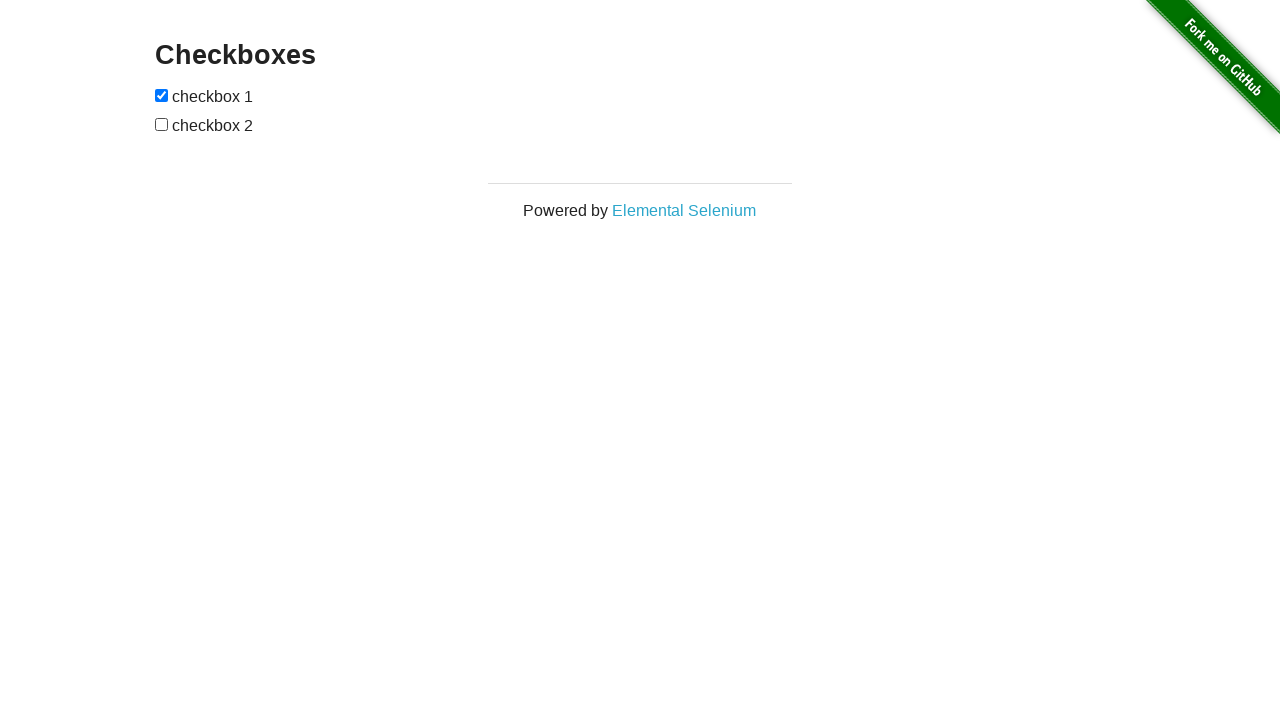

Verified checkbox 1 is now checked
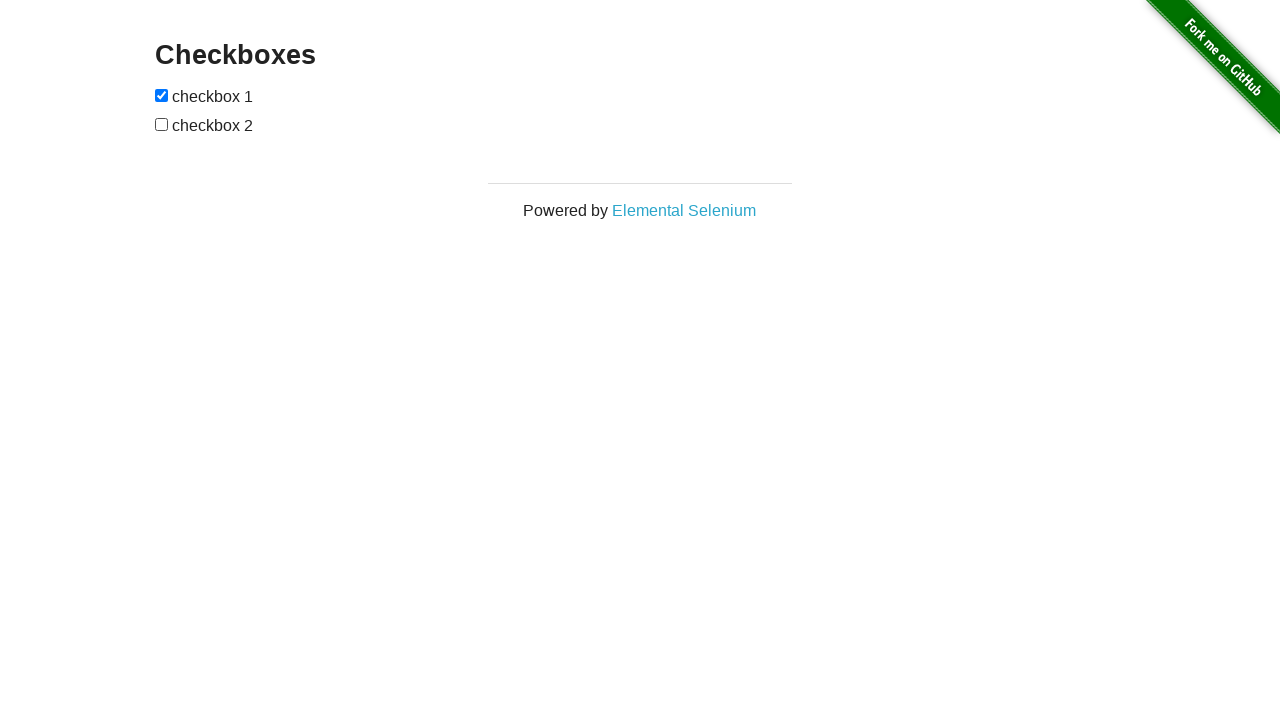

Verified checkbox 2 is now unchecked
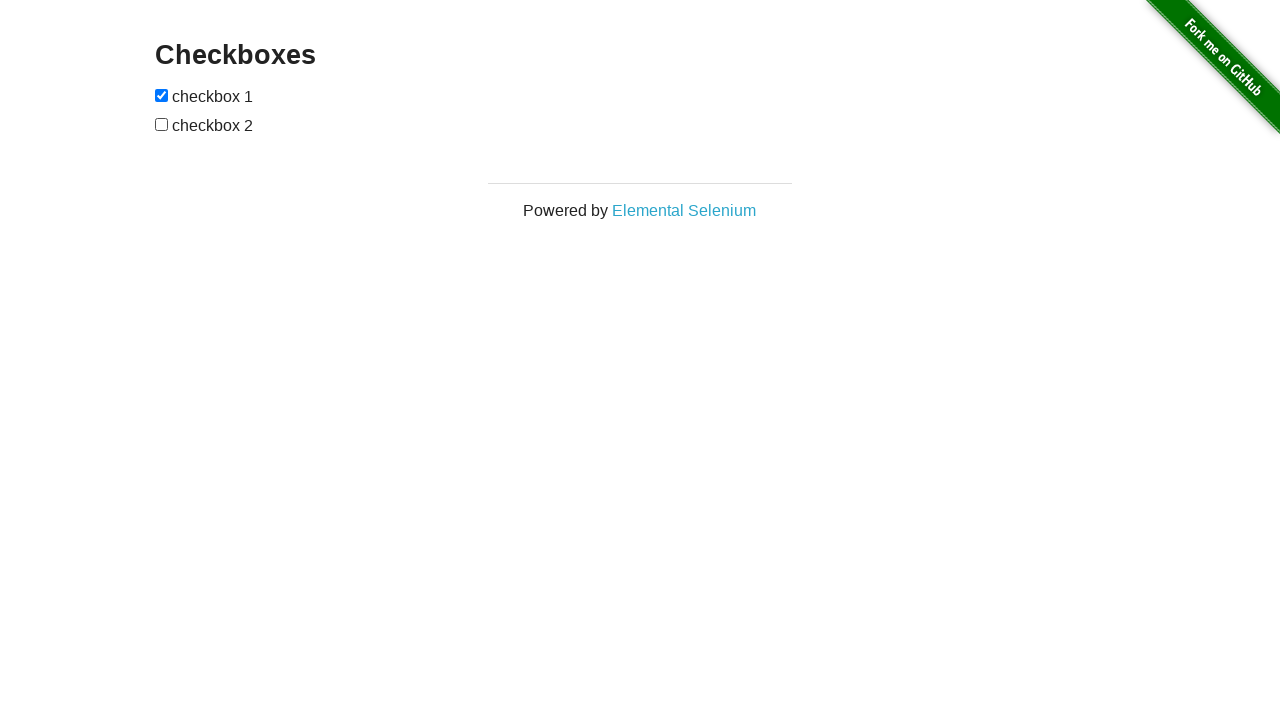

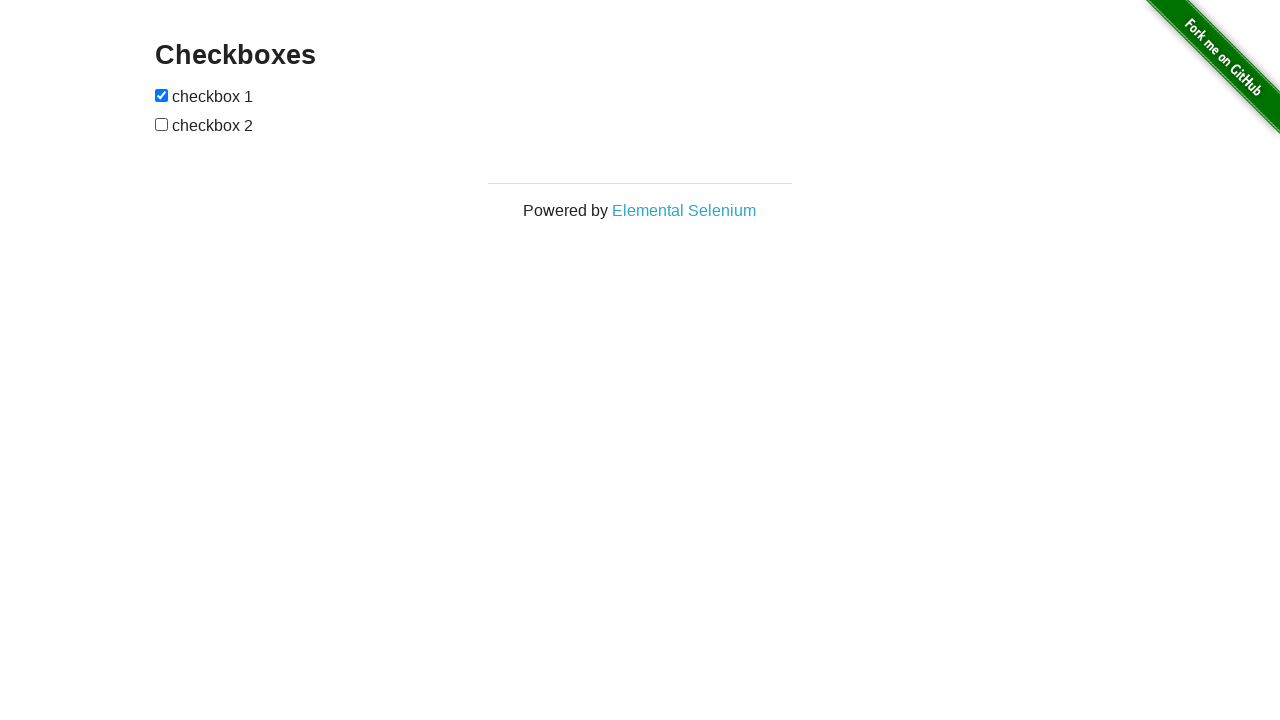